Counts links on a page, within footer section, and within a specific column, then opens all links in the column in new tabs and prints their titles

Starting URL: https://www.rahulshettyacademy.com/AutomationPractice/

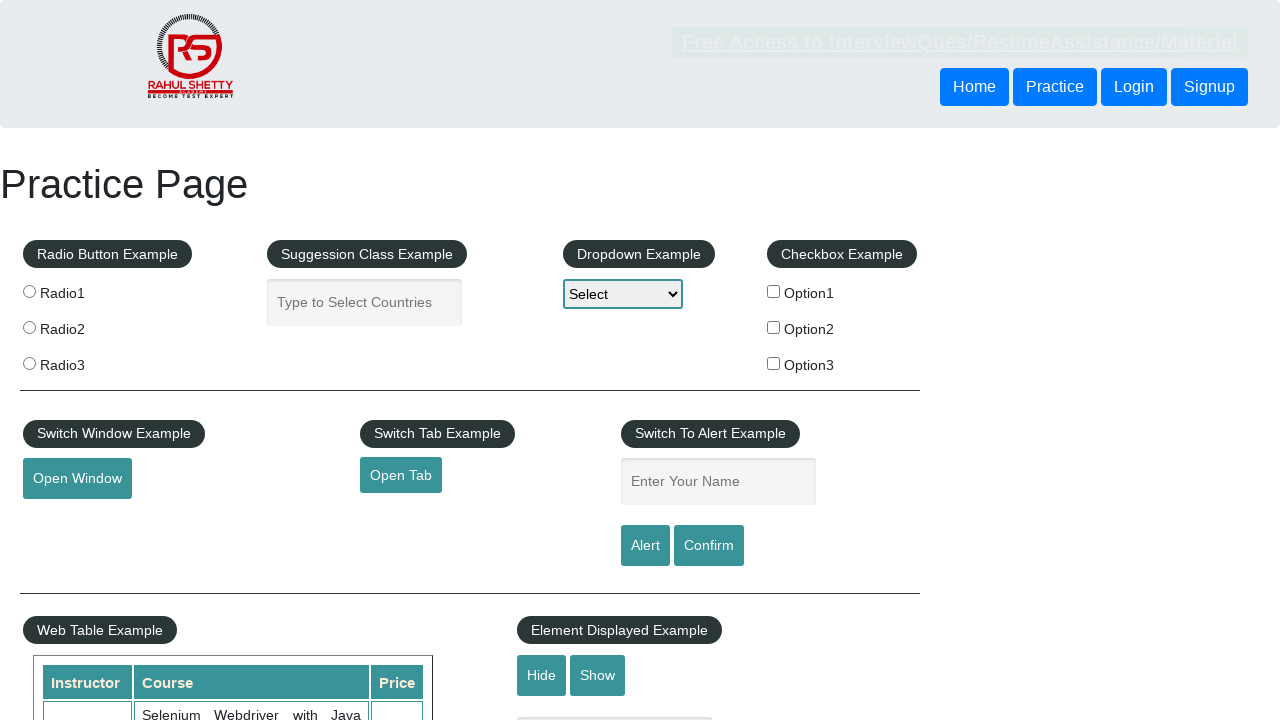

Counted total links on page
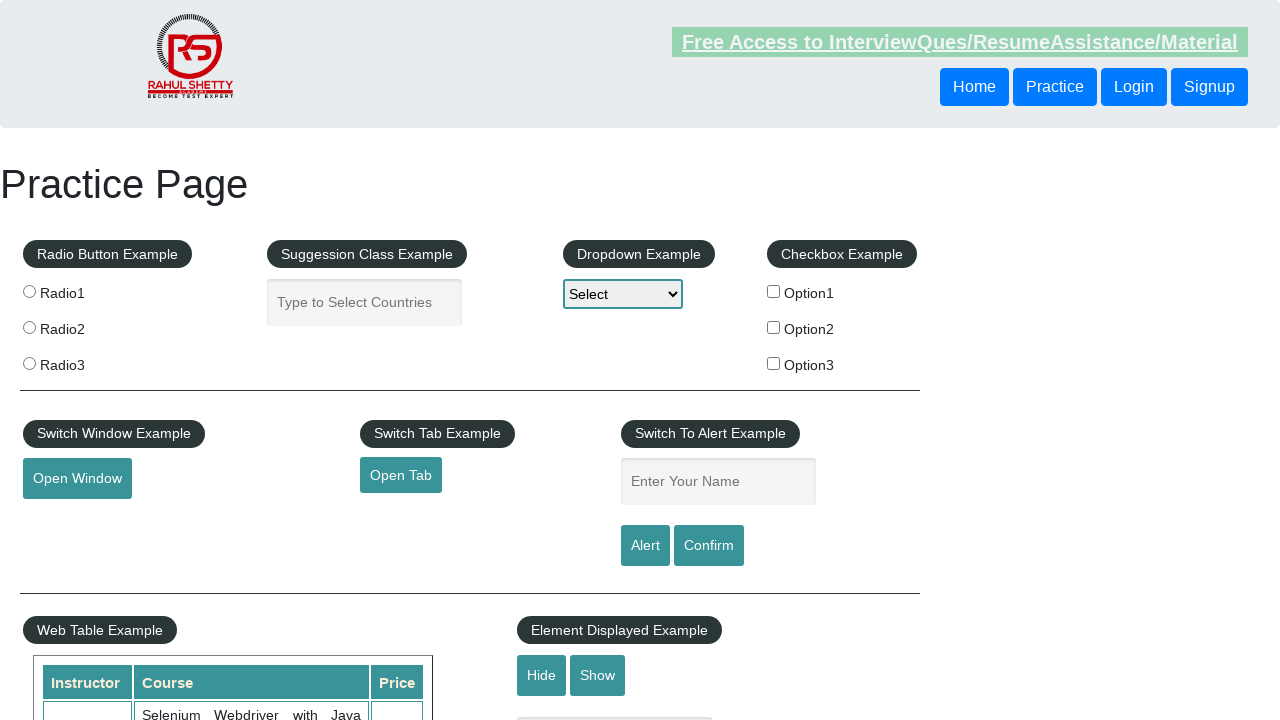

Located footer section (#gf-BIG)
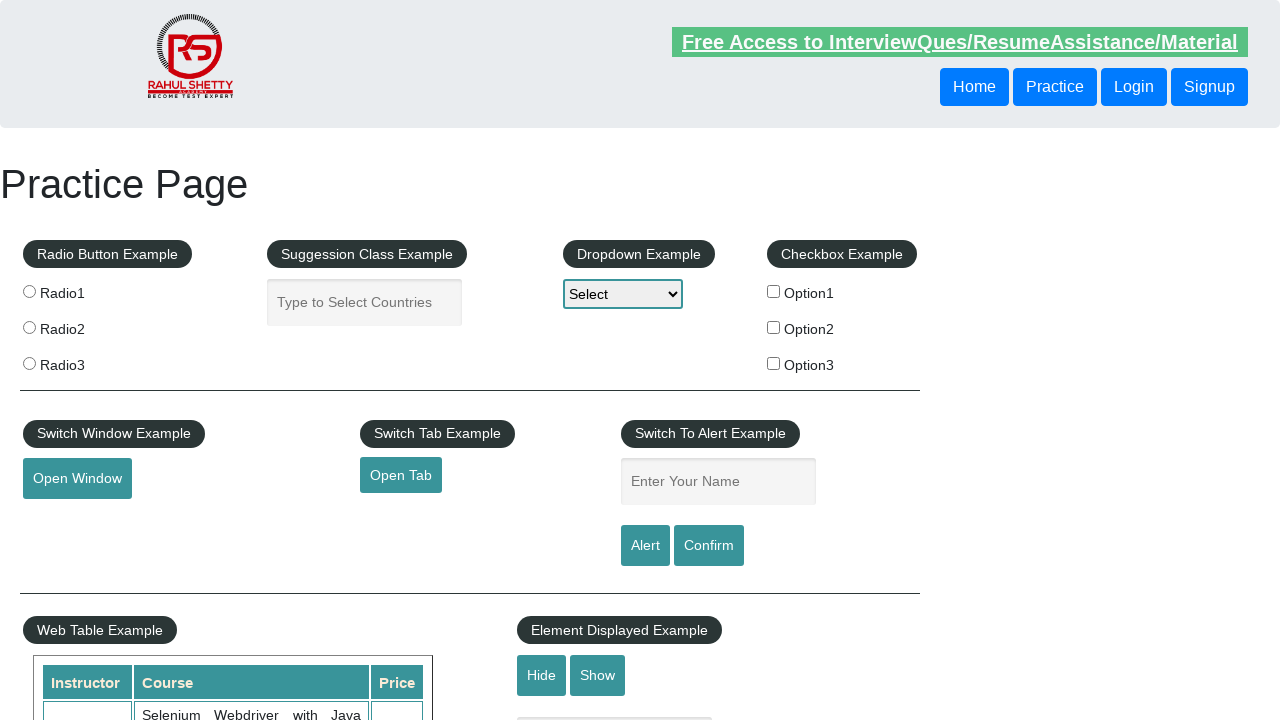

Counted links in footer section
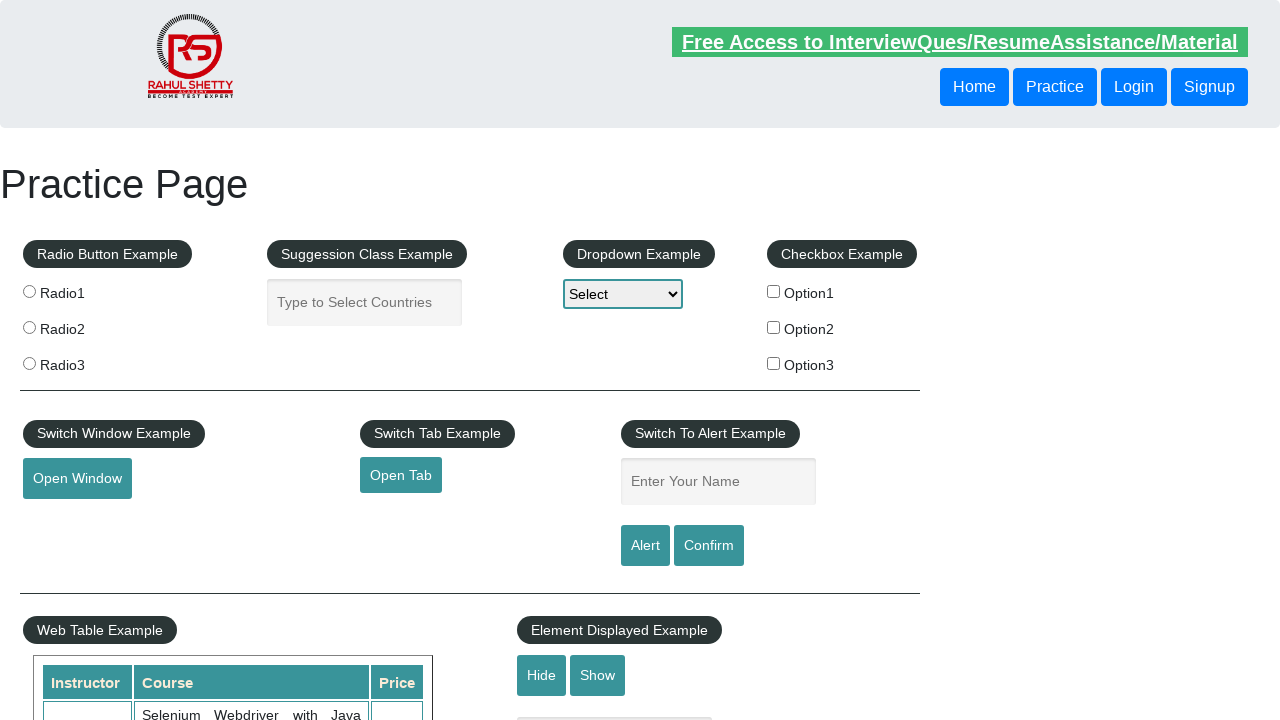

Located first column in footer (xpath=//tbody/tr/td[1]/ul)
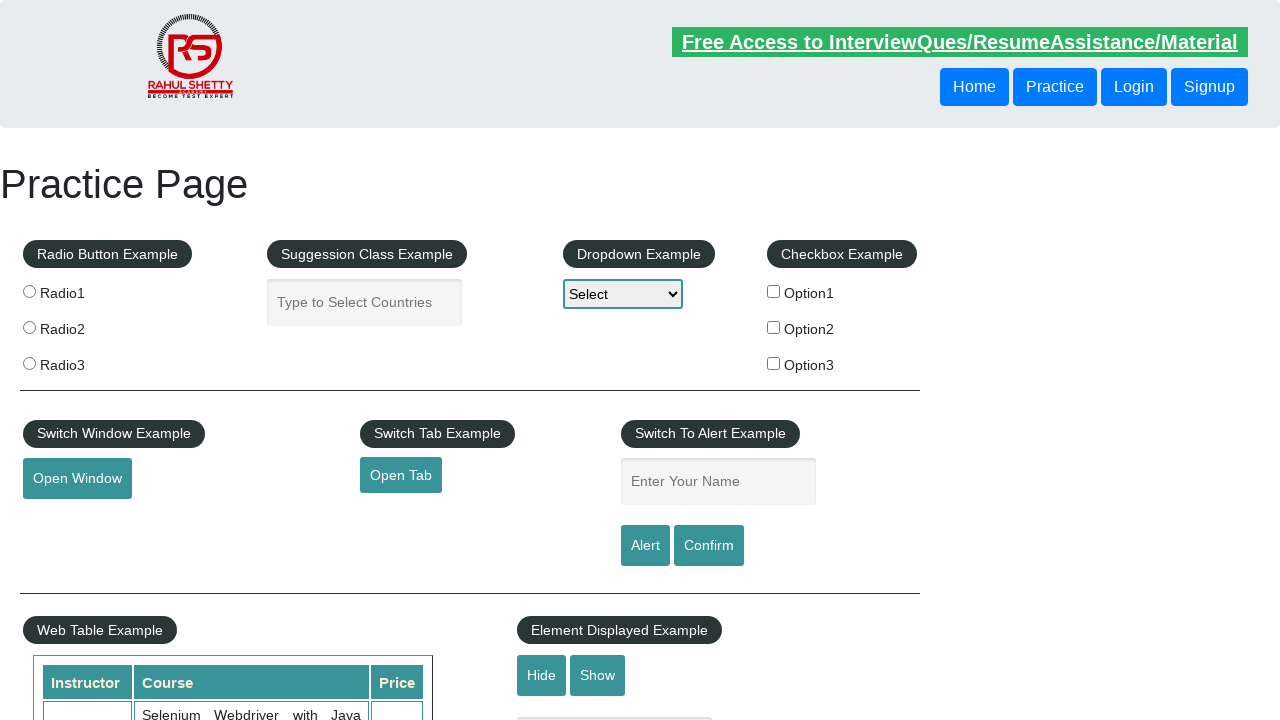

Retrieved all links in first column
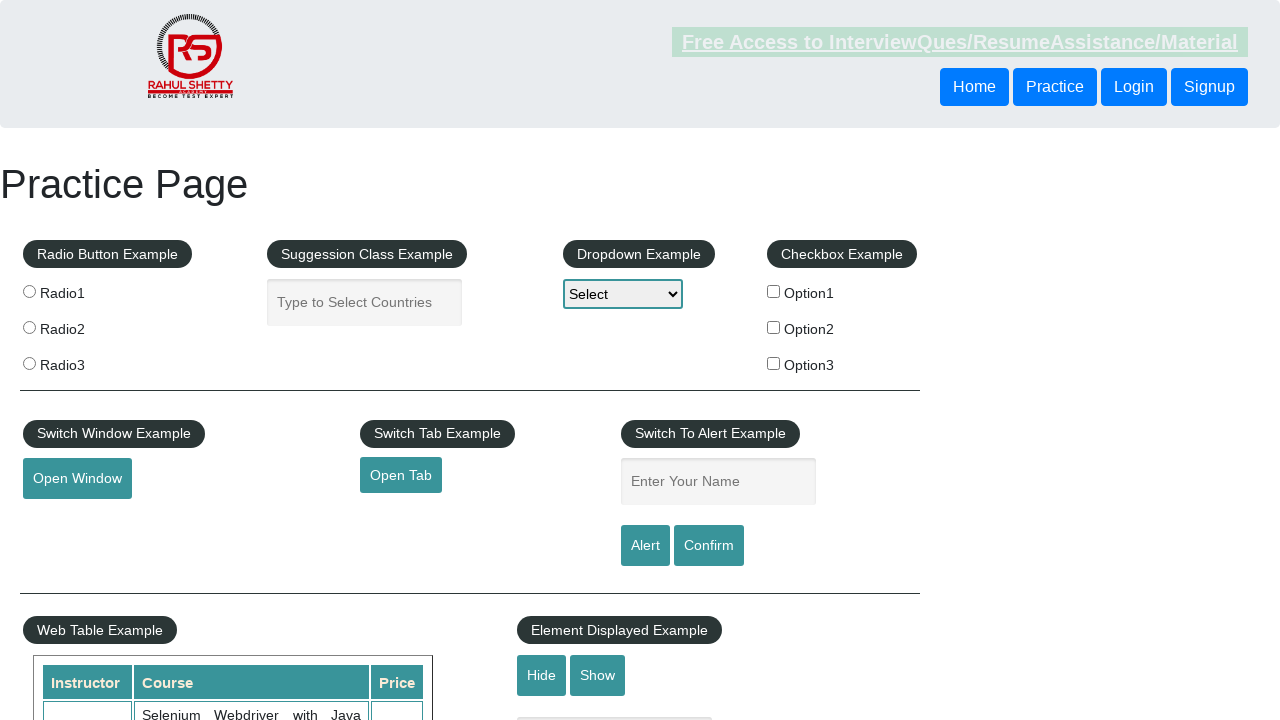

Opened link 1 in new tab using Ctrl+Click at (68, 520) on #gf-BIG >> xpath=//tbody/tr/td[1]/ul >> a >> nth=1
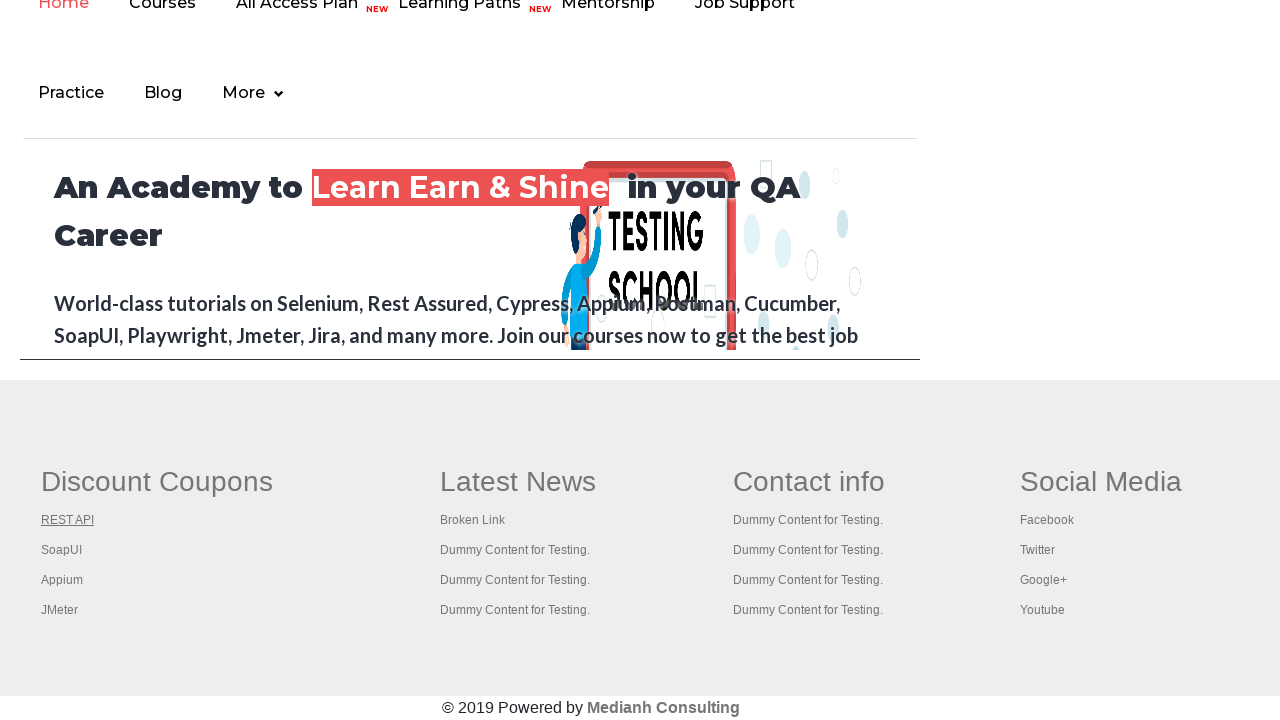

Waited 1000ms for tab to open after link 1
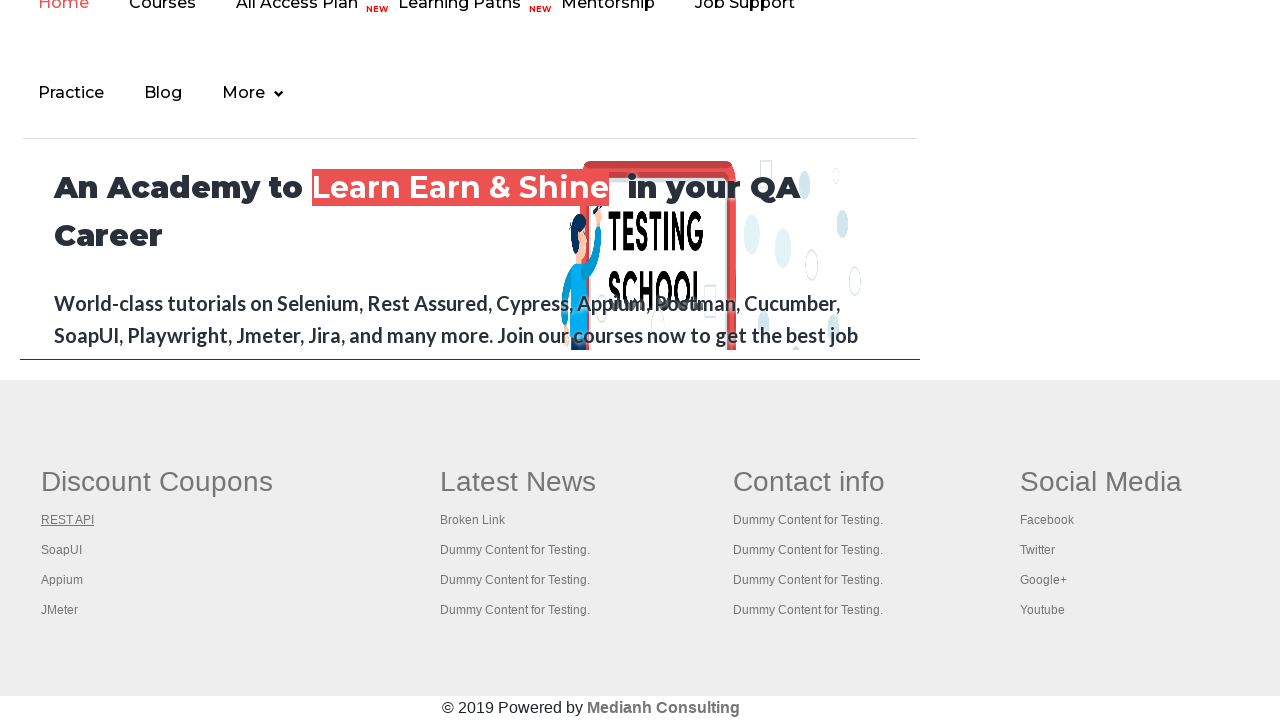

Opened link 2 in new tab using Ctrl+Click at (62, 550) on #gf-BIG >> xpath=//tbody/tr/td[1]/ul >> a >> nth=2
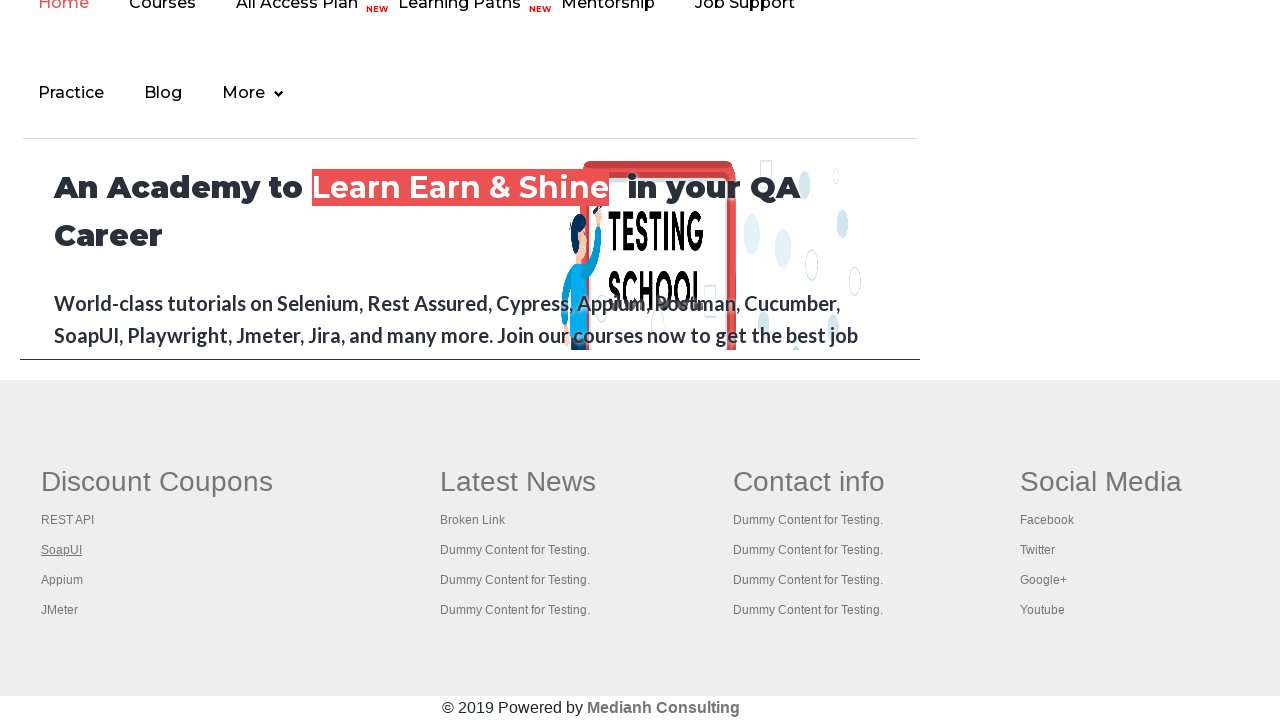

Waited 1000ms for tab to open after link 2
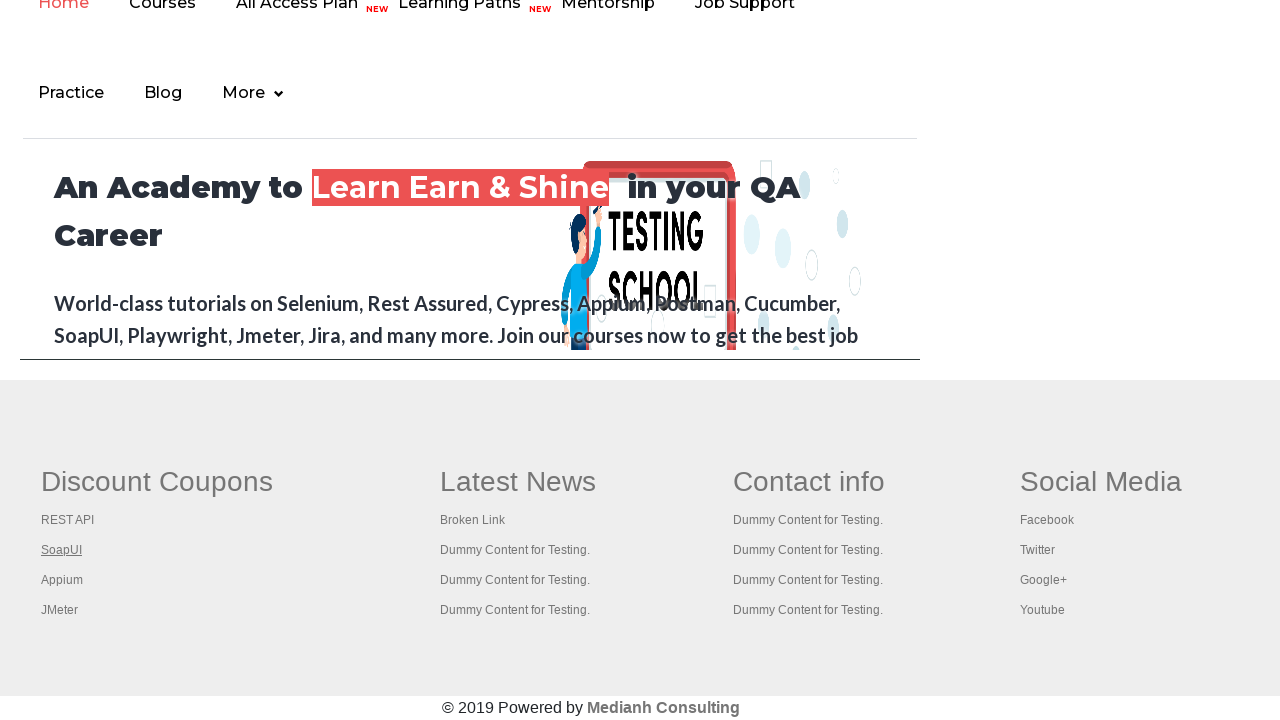

Opened link 3 in new tab using Ctrl+Click at (62, 580) on #gf-BIG >> xpath=//tbody/tr/td[1]/ul >> a >> nth=3
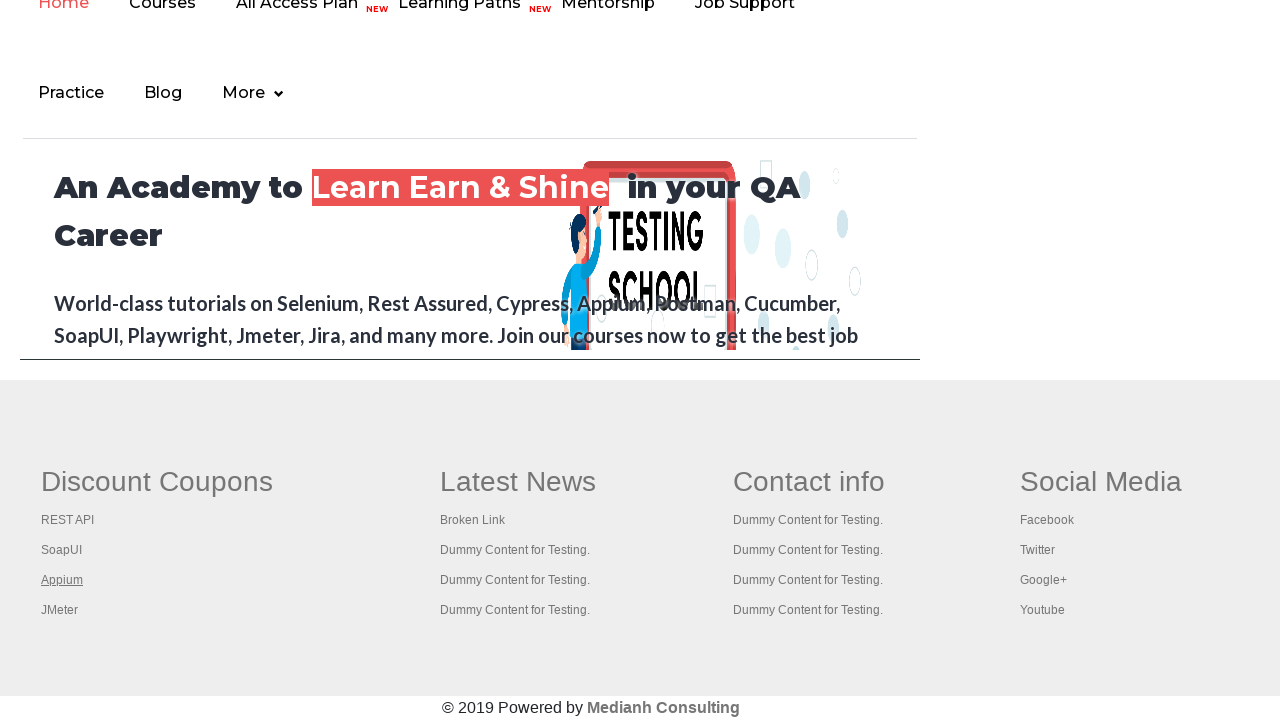

Waited 1000ms for tab to open after link 3
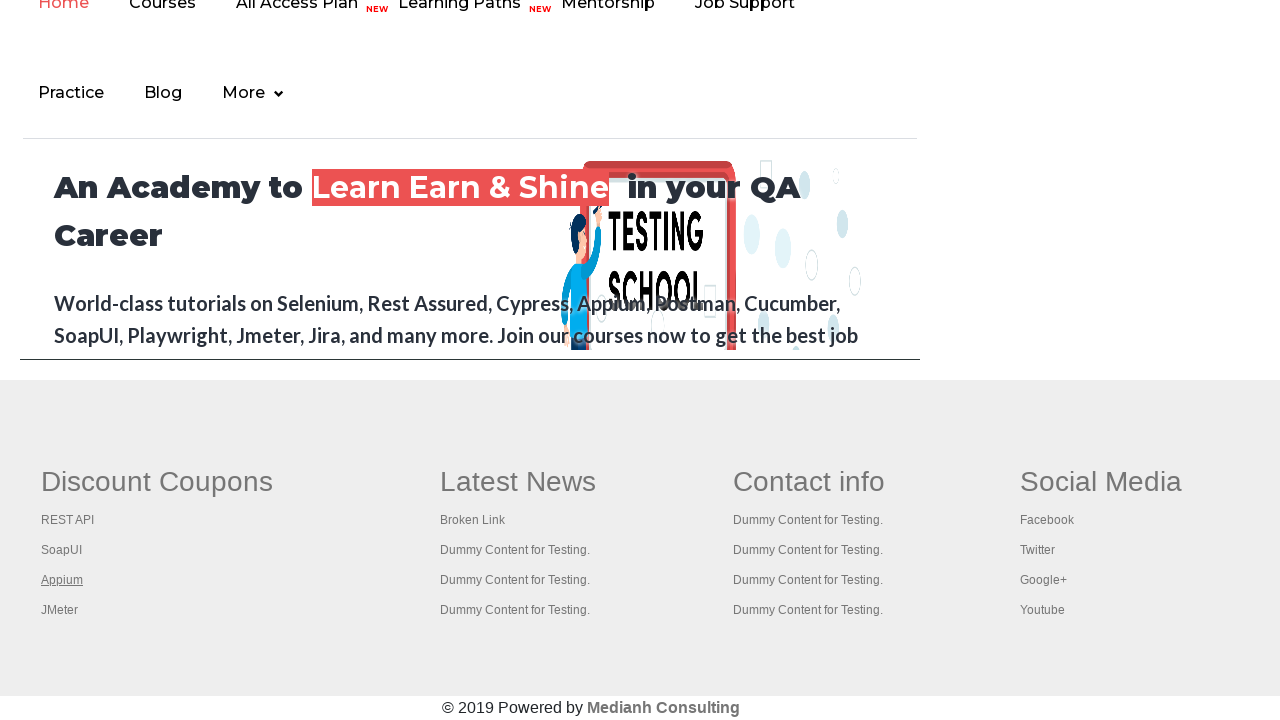

Opened link 4 in new tab using Ctrl+Click at (60, 610) on #gf-BIG >> xpath=//tbody/tr/td[1]/ul >> a >> nth=4
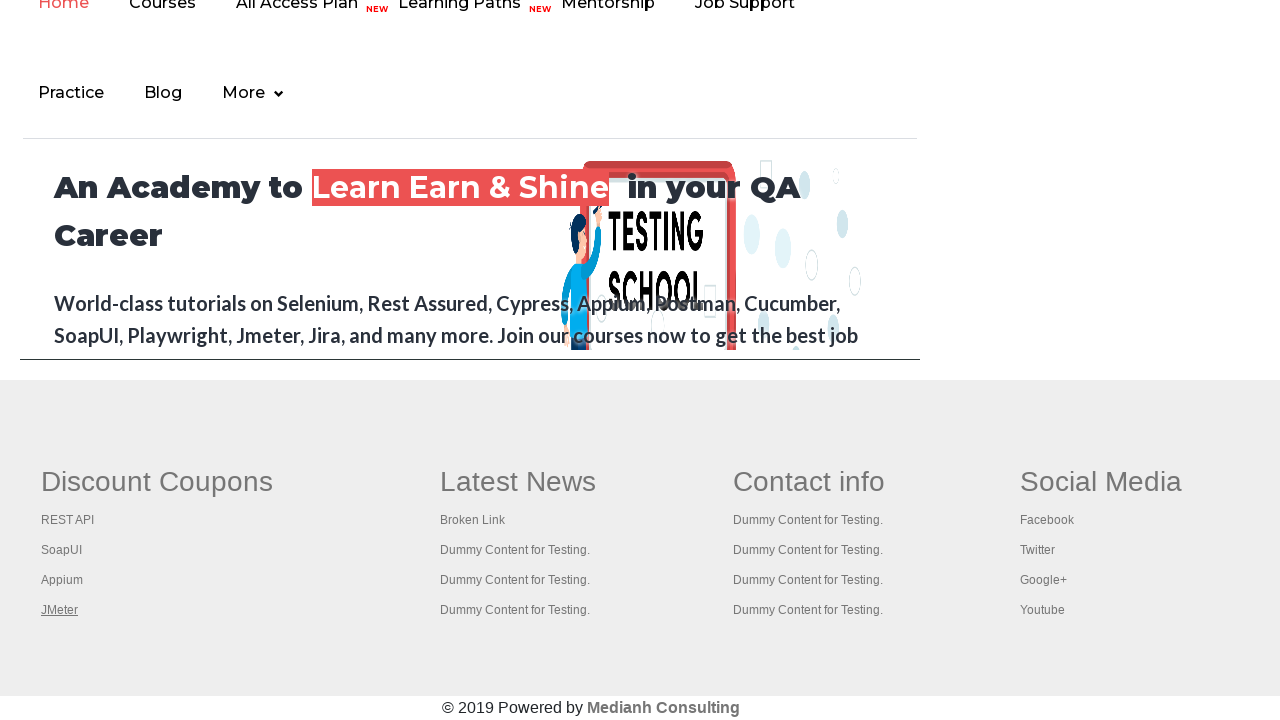

Waited 1000ms for tab to open after link 4
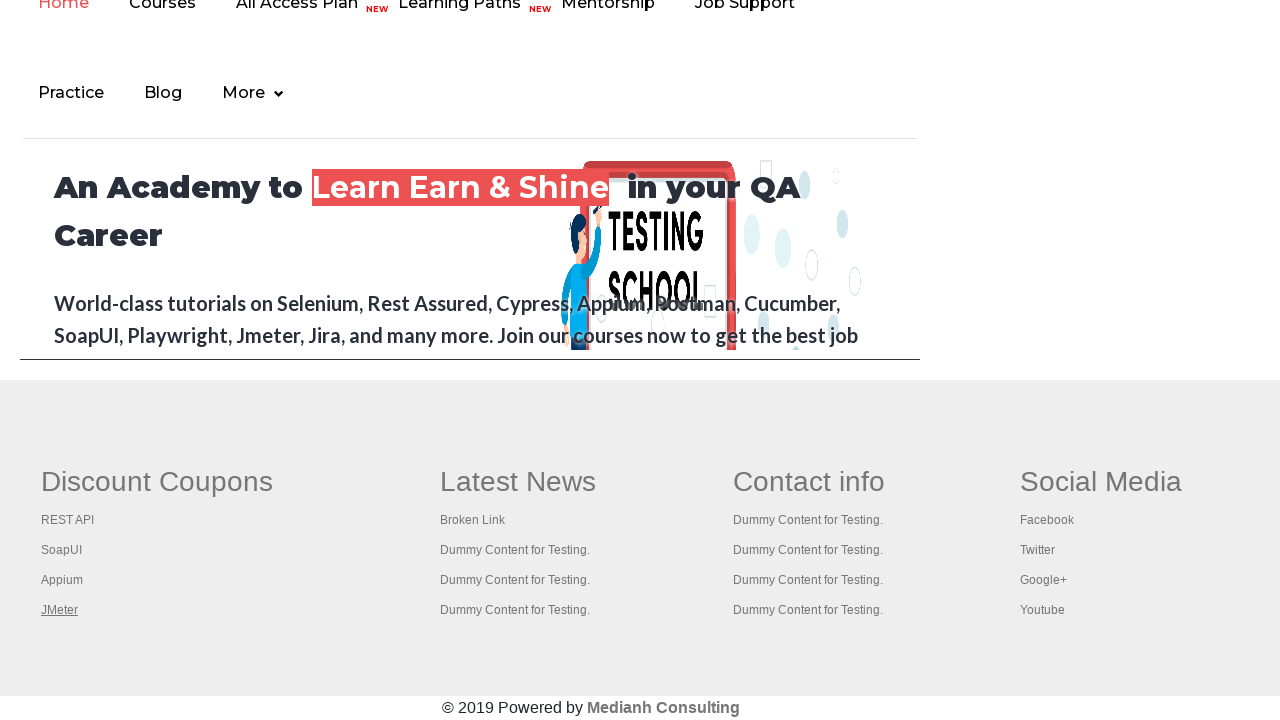

Retrieved all open pages/tabs from context
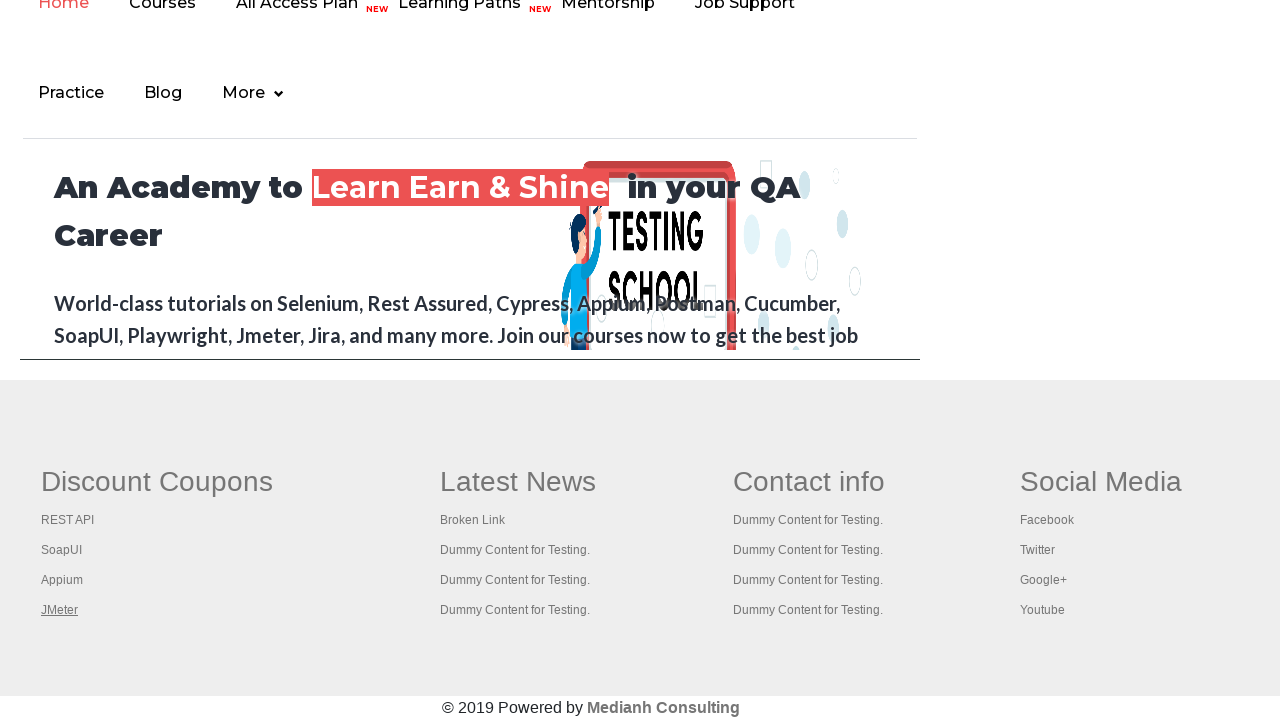

Retrieved page title: Practice Page
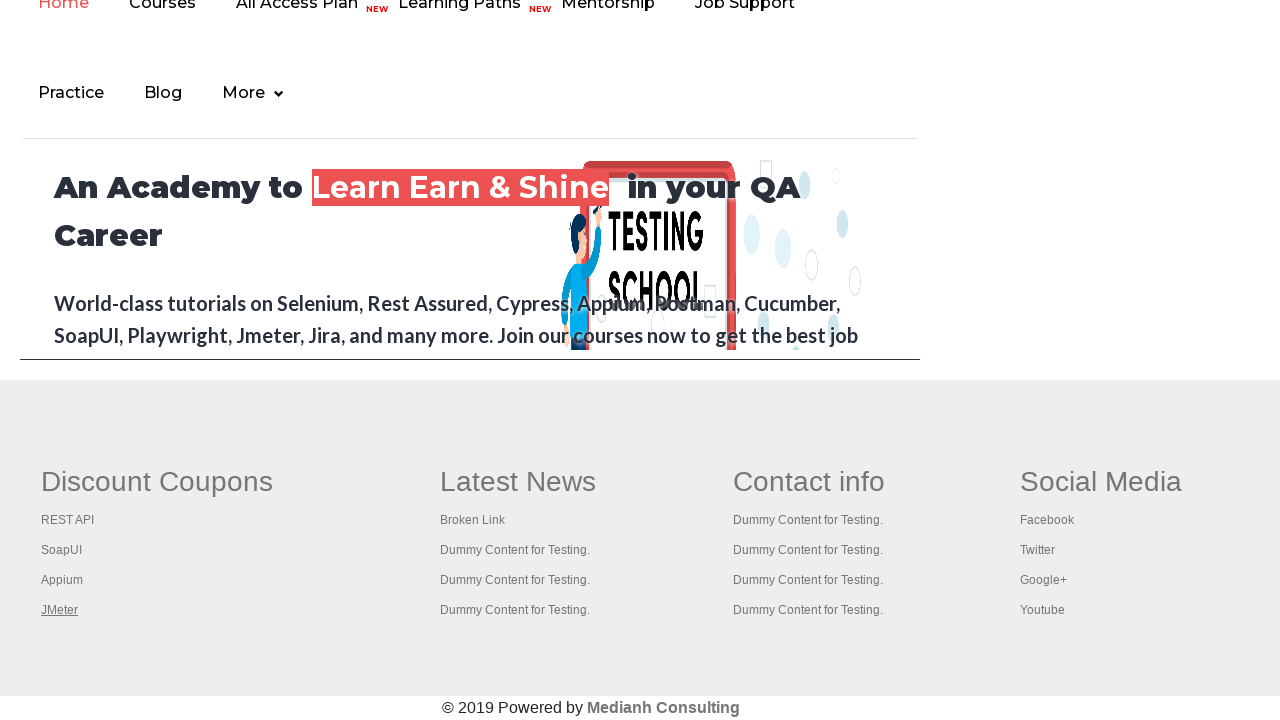

Retrieved page title: REST API Tutorial
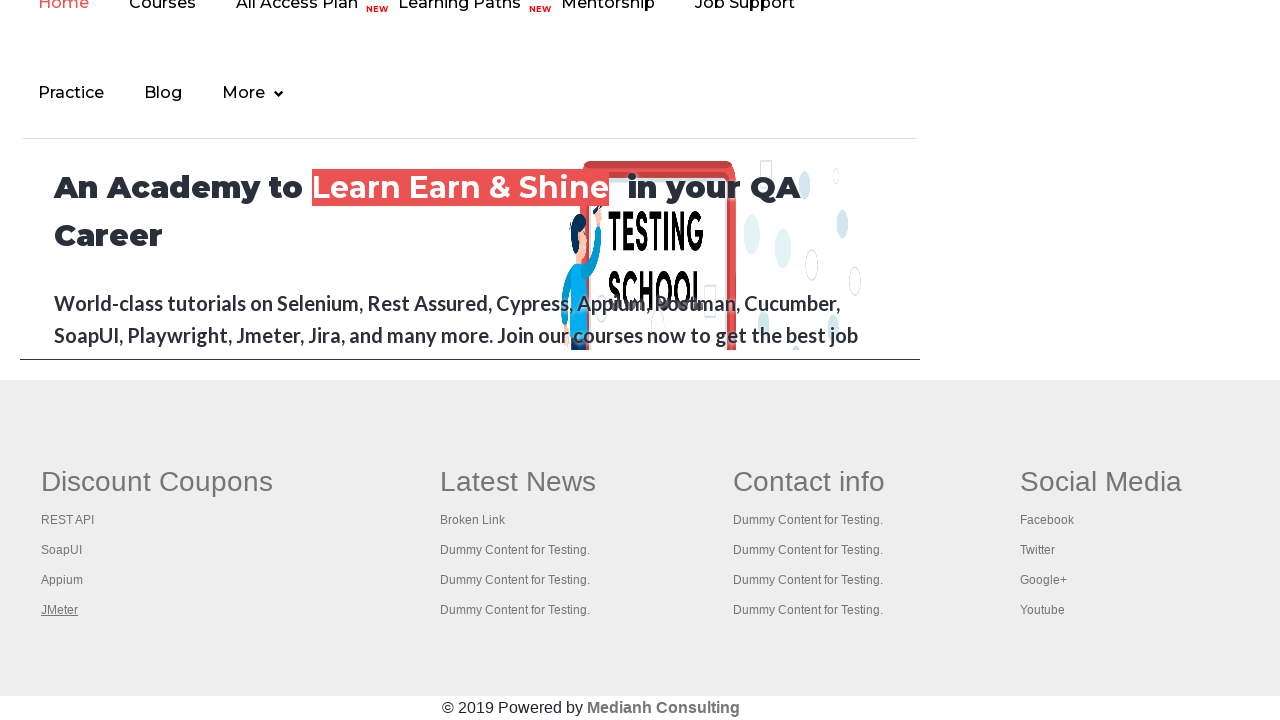

Retrieved page title: The World’s Most Popular API Testing Tool | SoapUI
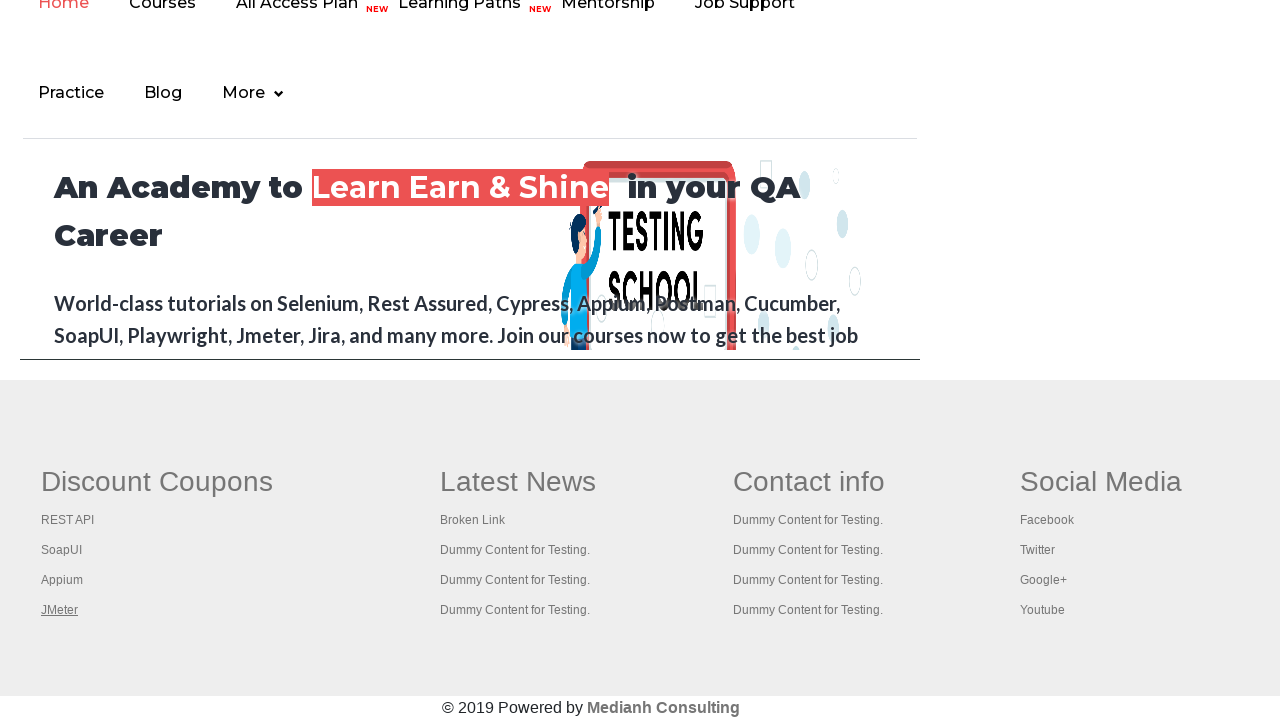

Retrieved page title: Appium tutorial for Mobile Apps testing | RahulShetty Academy | Rahul
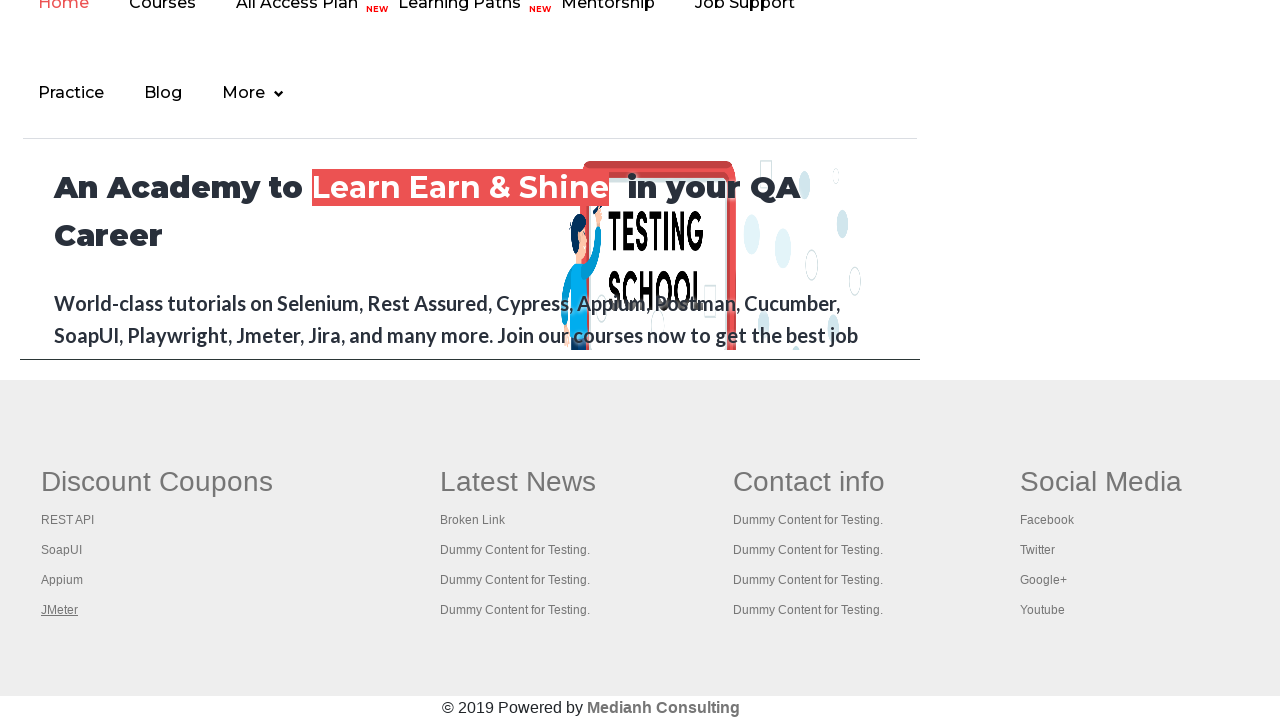

Retrieved page title: Apache JMeter - Apache JMeter™
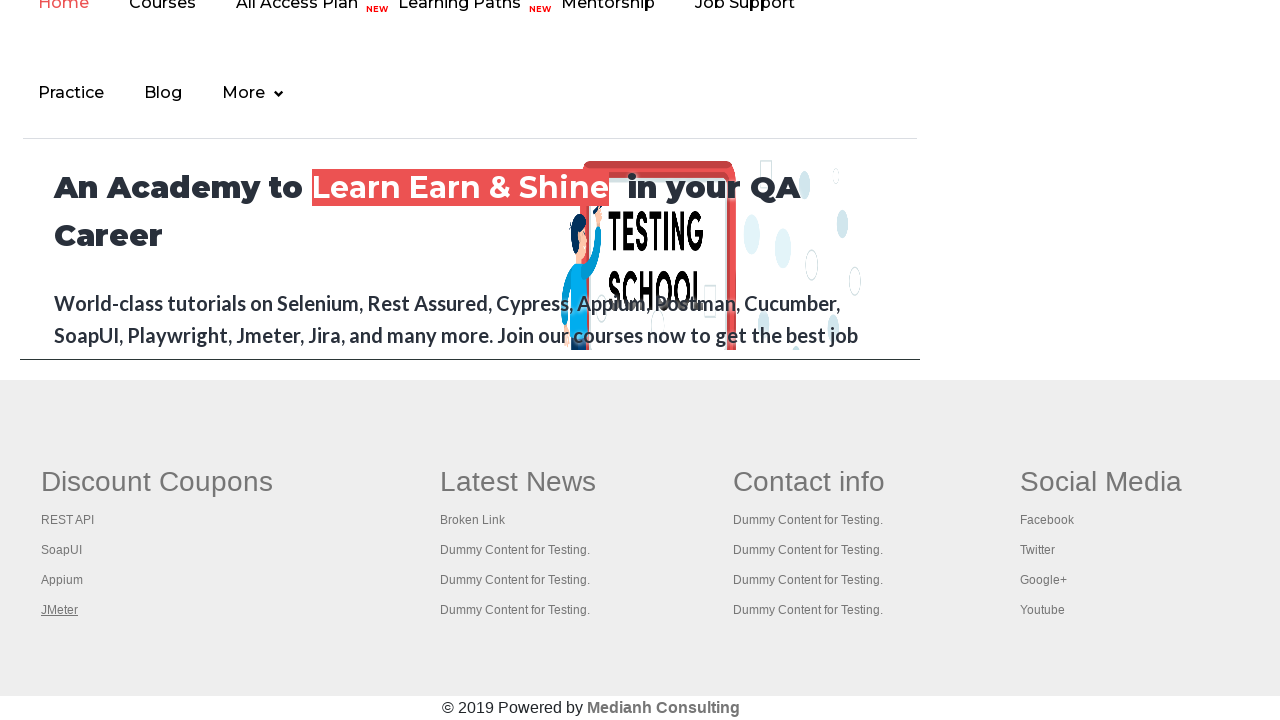

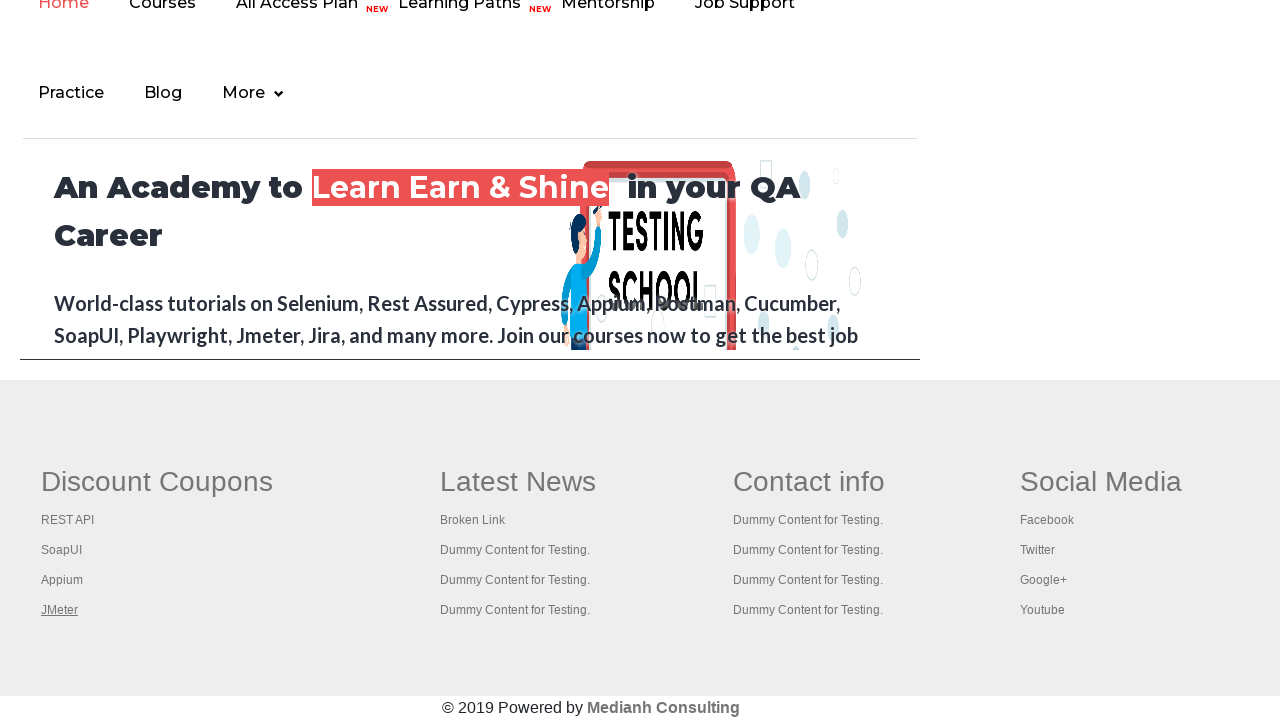